Tests hover functionality by navigating to a basics page and hovering over the h1 heading element using mouse actions.

Starting URL: https://testeroprogramowania.github.io/selenium/basics.html

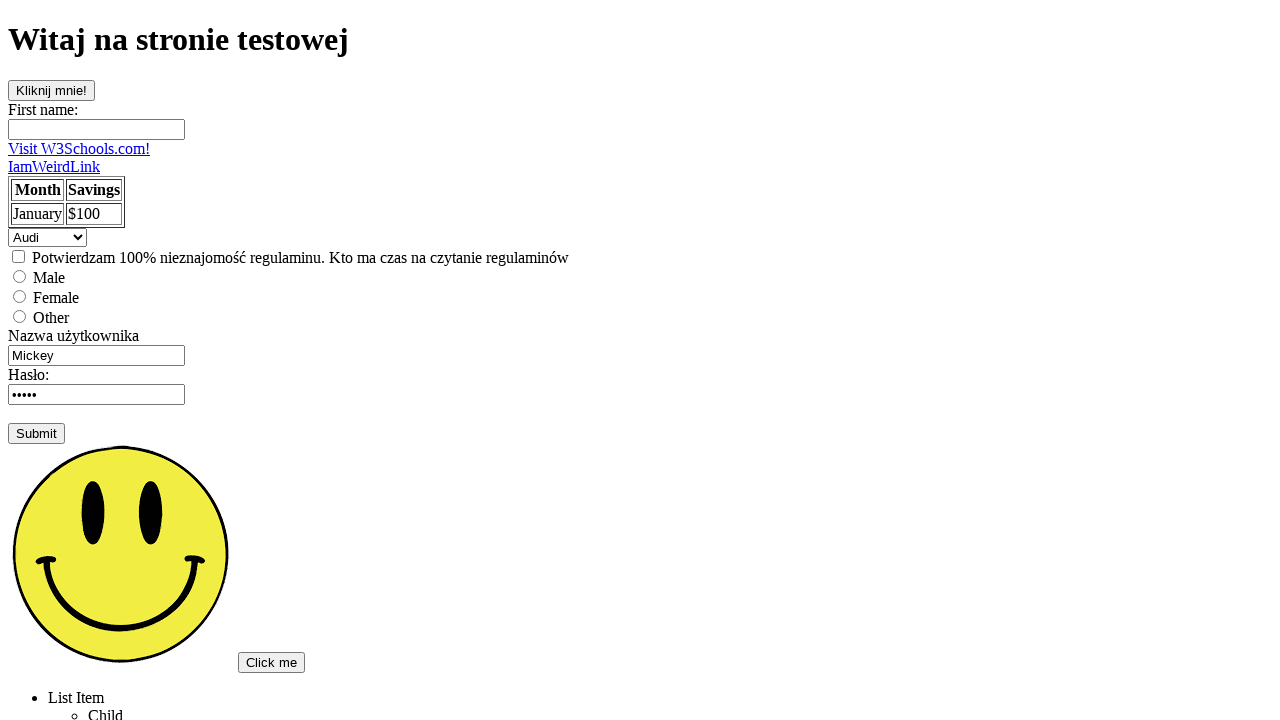

Navigated to basics page
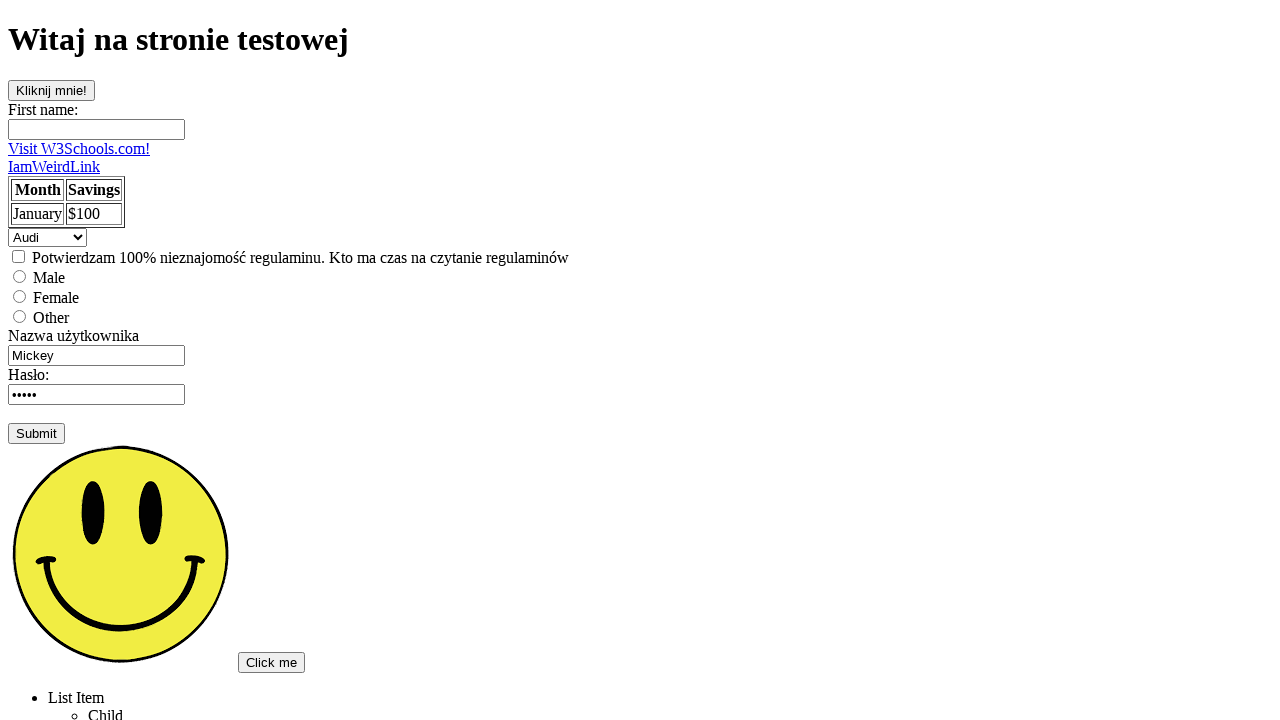

Located h1 heading element
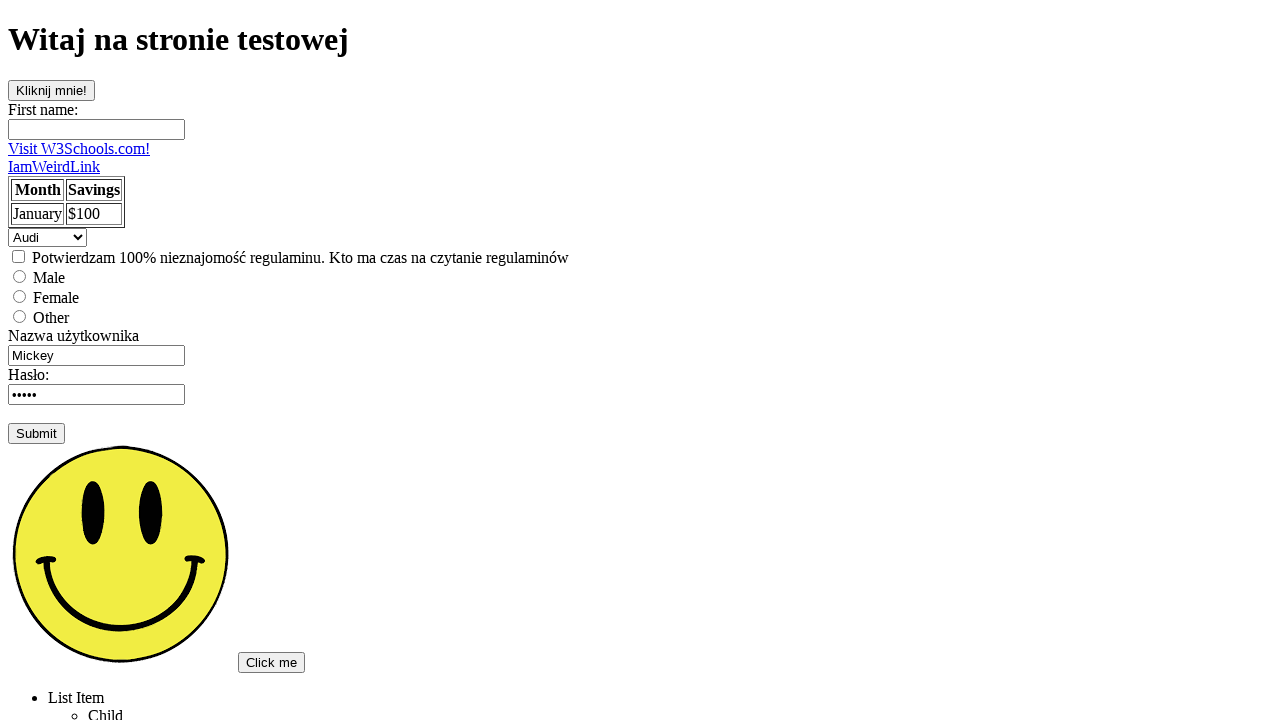

Hovered over h1 heading element at (640, 40) on h1
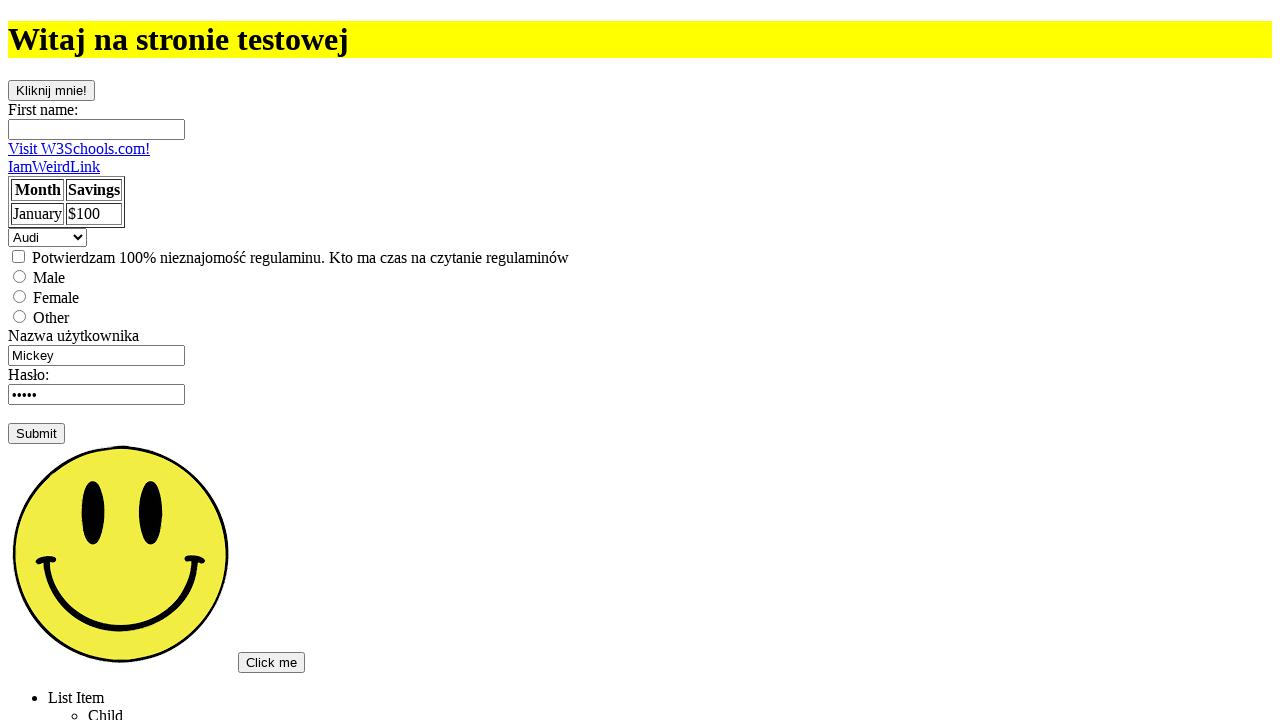

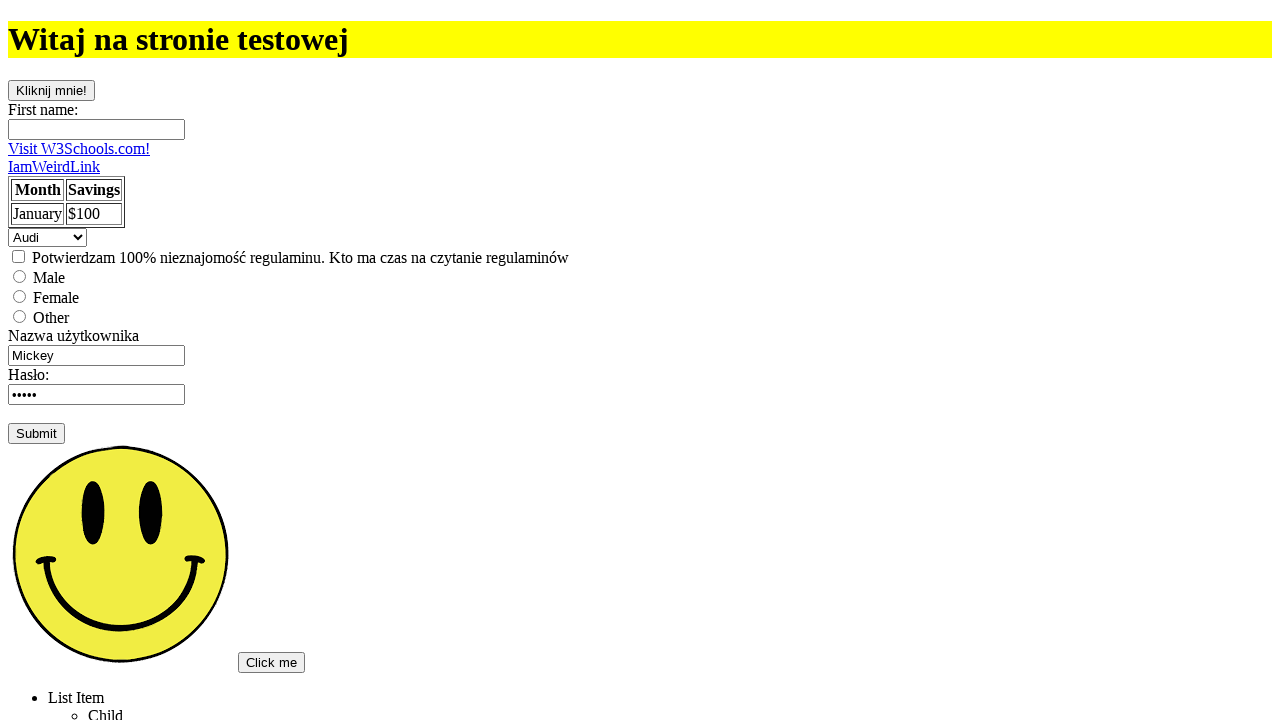